Tests marking all todo items as completed using the toggle all checkbox

Starting URL: https://demo.playwright.dev/todomvc

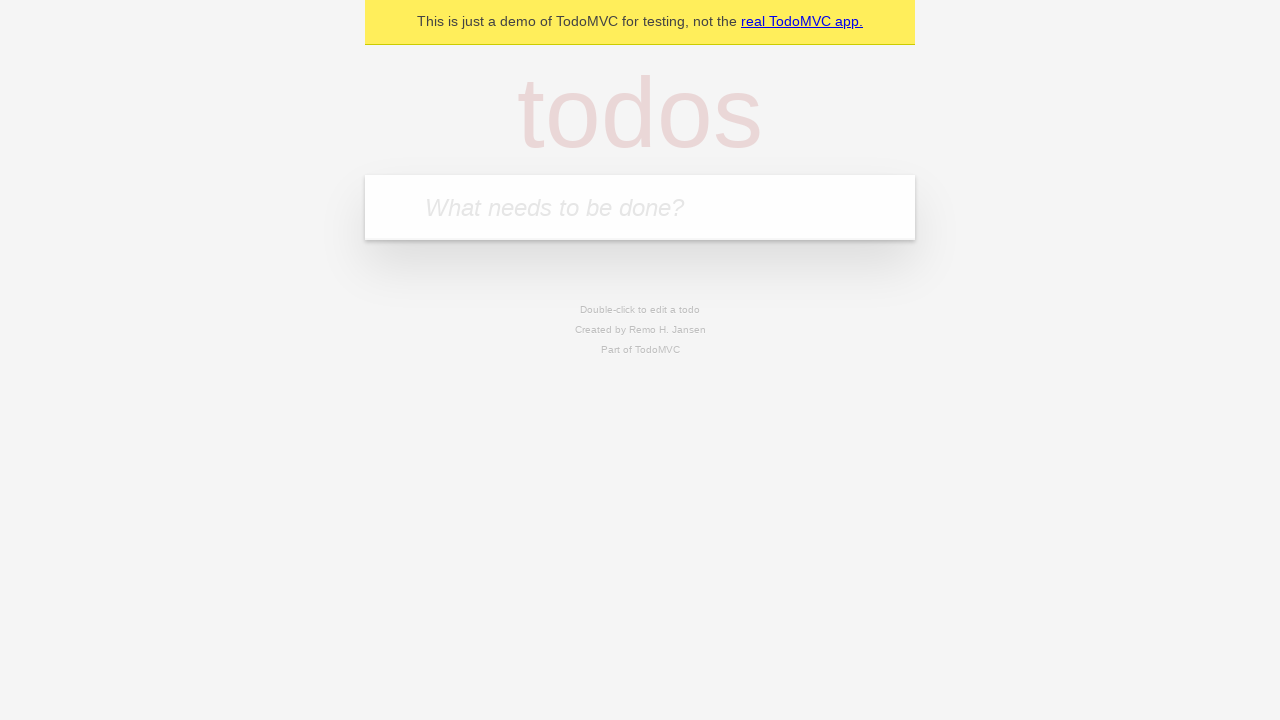

Navigated to TodoMVC demo application
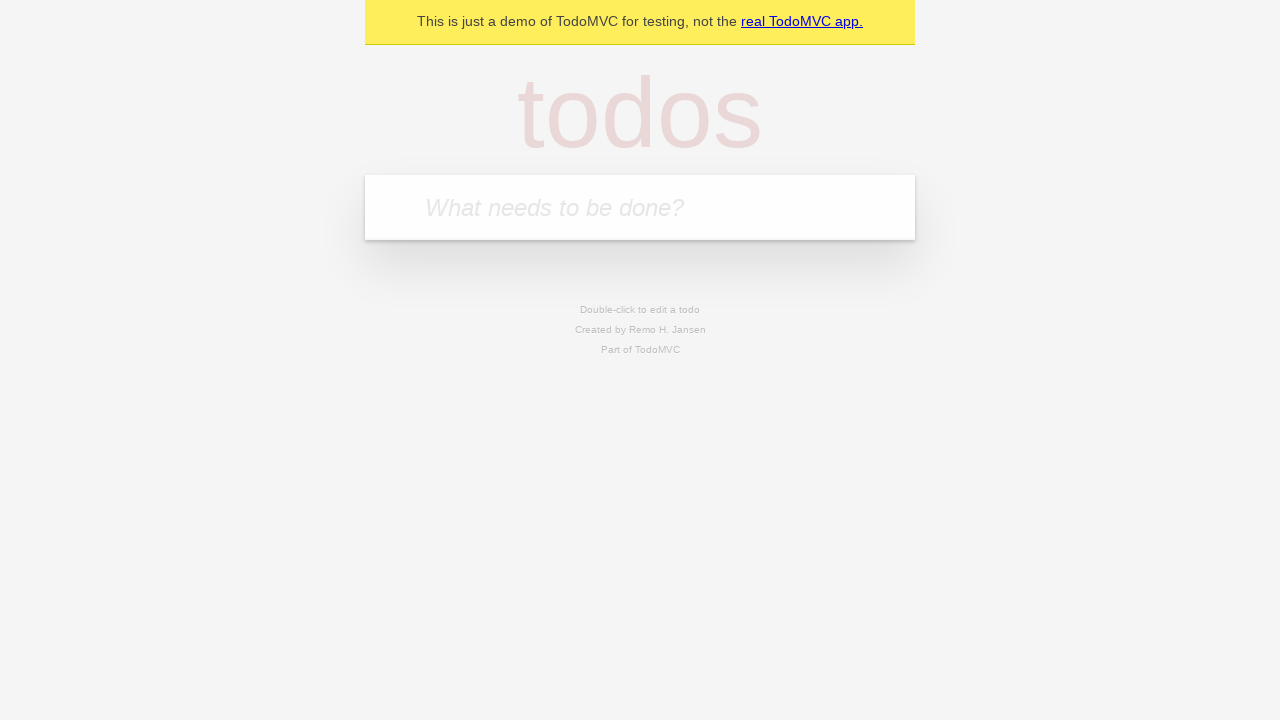

Filled todo input with 'buy some cheese' on internal:attr=[placeholder="What needs to be done?"i]
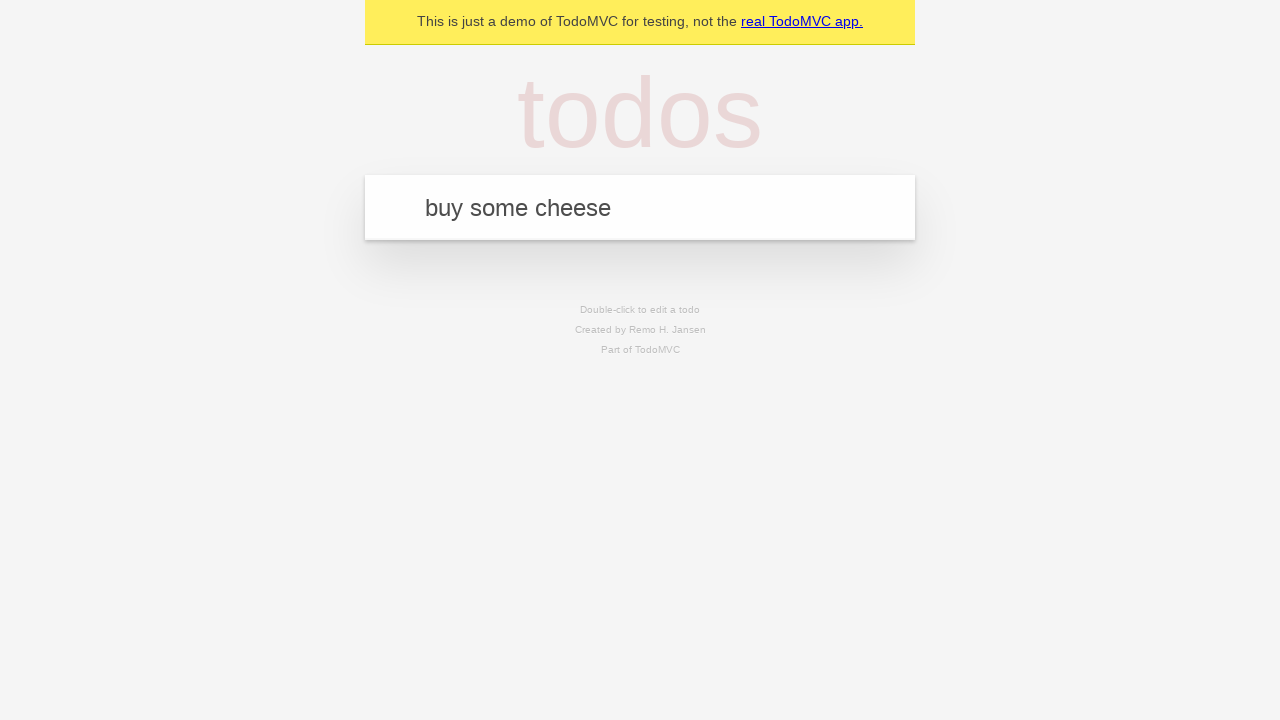

Pressed Enter to add first todo item on internal:attr=[placeholder="What needs to be done?"i]
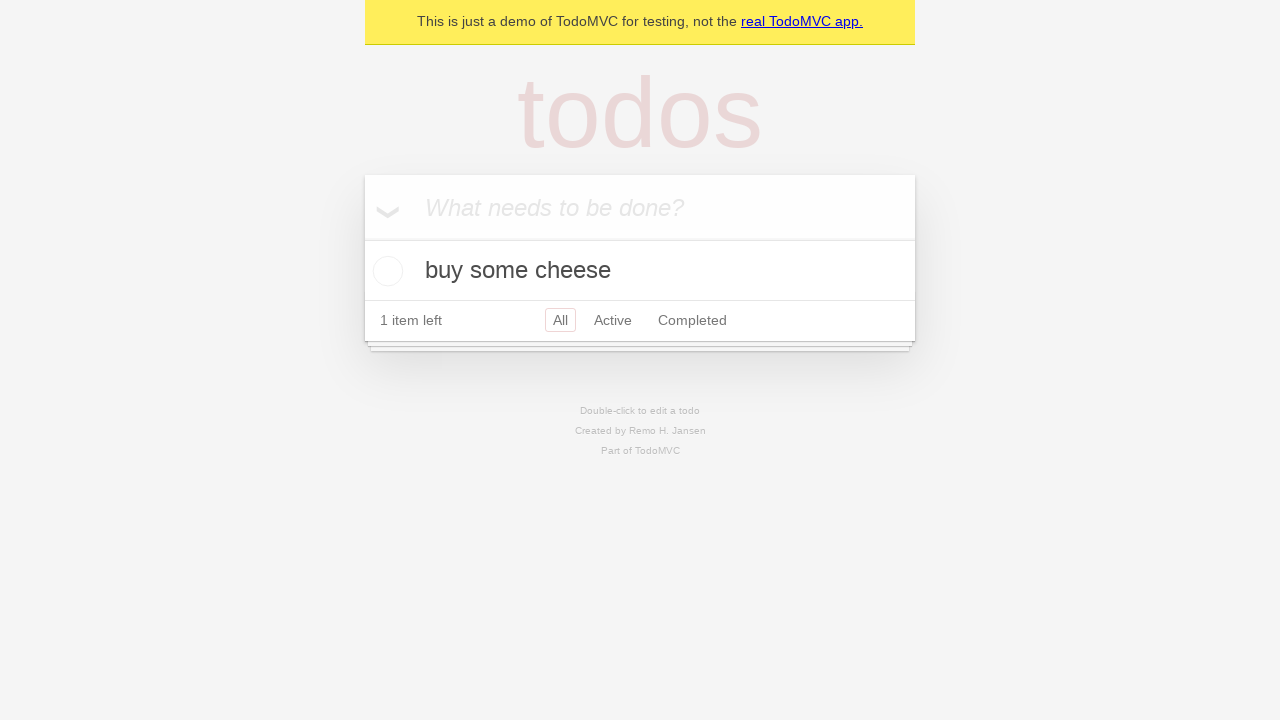

Filled todo input with 'feed the cat' on internal:attr=[placeholder="What needs to be done?"i]
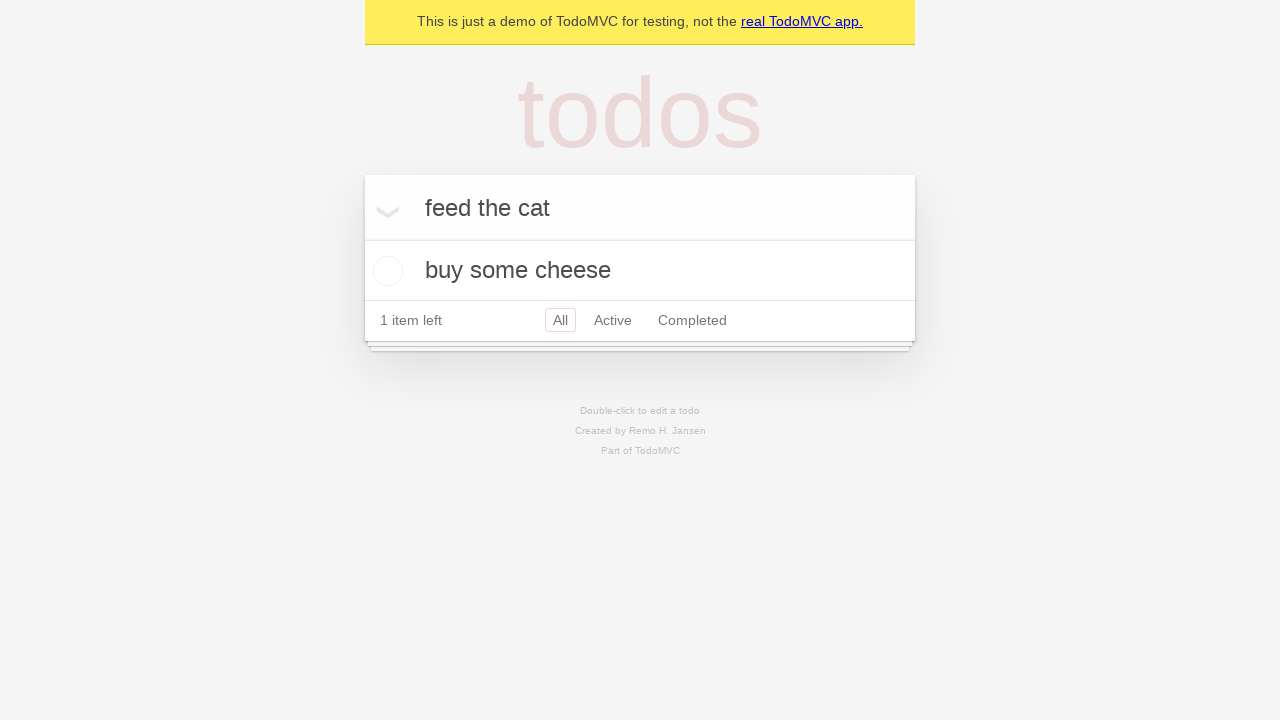

Pressed Enter to add second todo item on internal:attr=[placeholder="What needs to be done?"i]
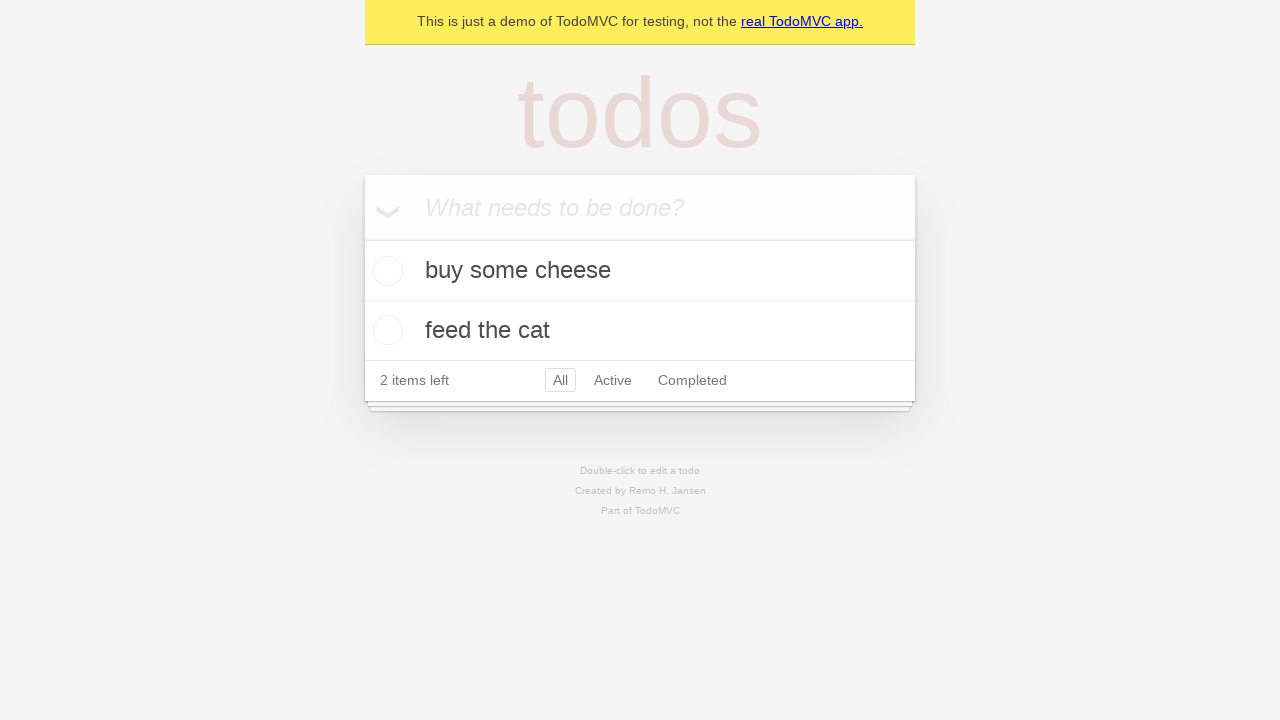

Filled todo input with 'book a doctors appointment' on internal:attr=[placeholder="What needs to be done?"i]
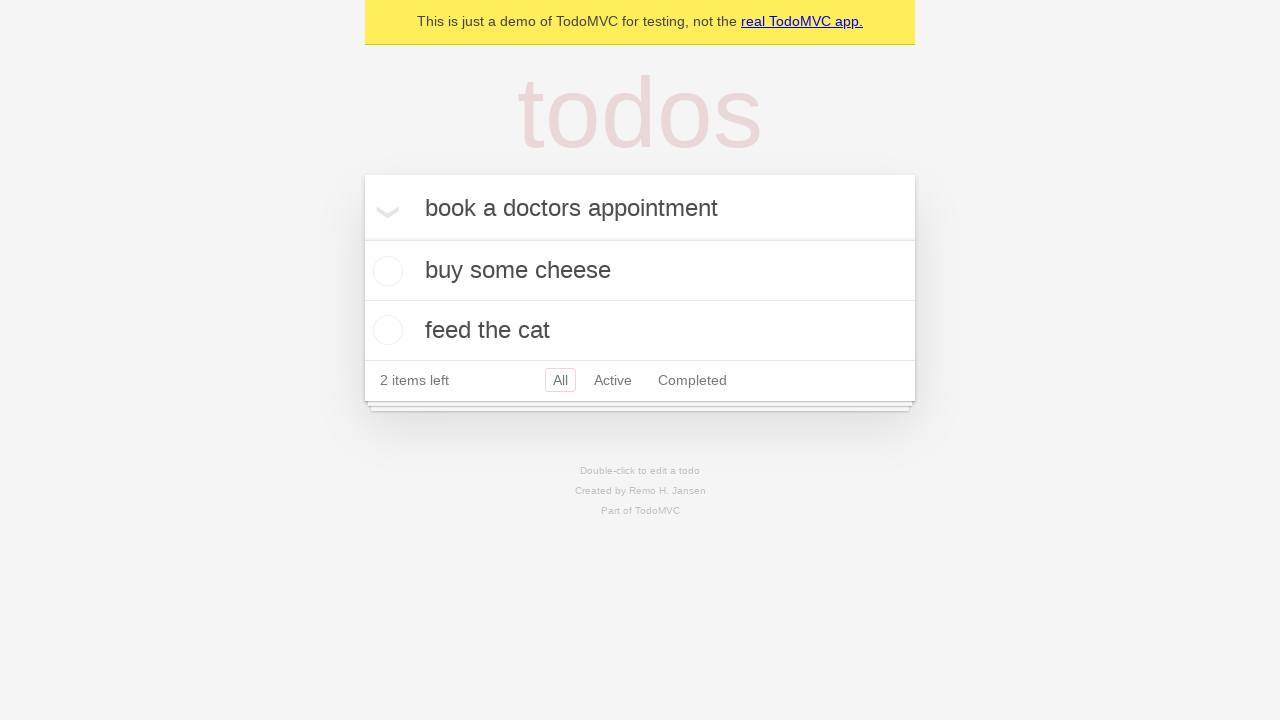

Pressed Enter to add third todo item on internal:attr=[placeholder="What needs to be done?"i]
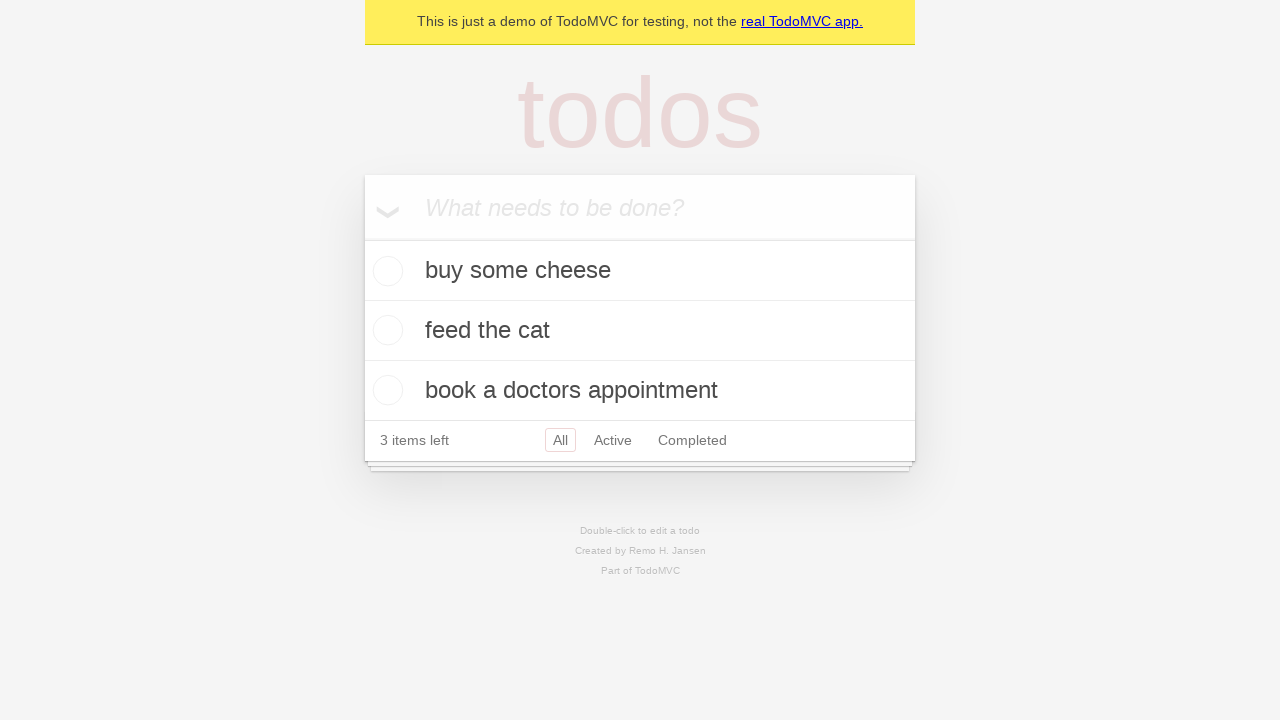

Clicked 'Mark all as complete' checkbox at (362, 238) on internal:label="Mark all as complete"i
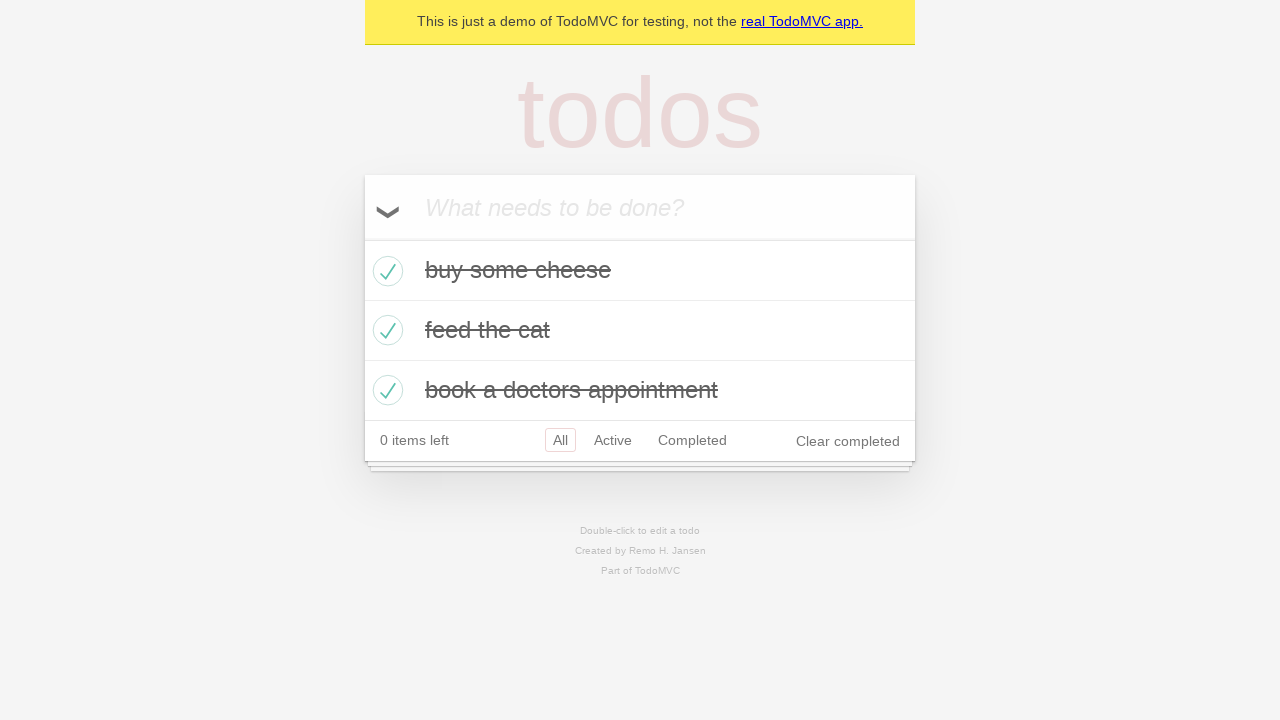

All todo items marked as completed and visible with completed state
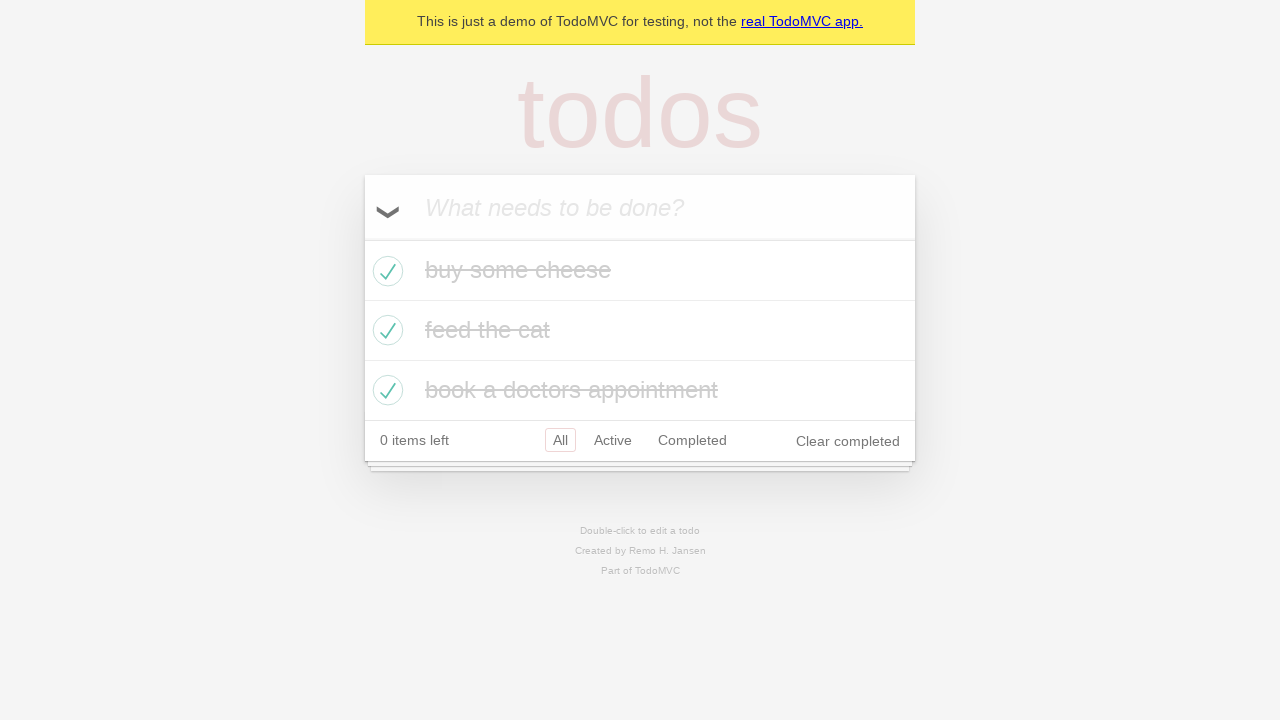

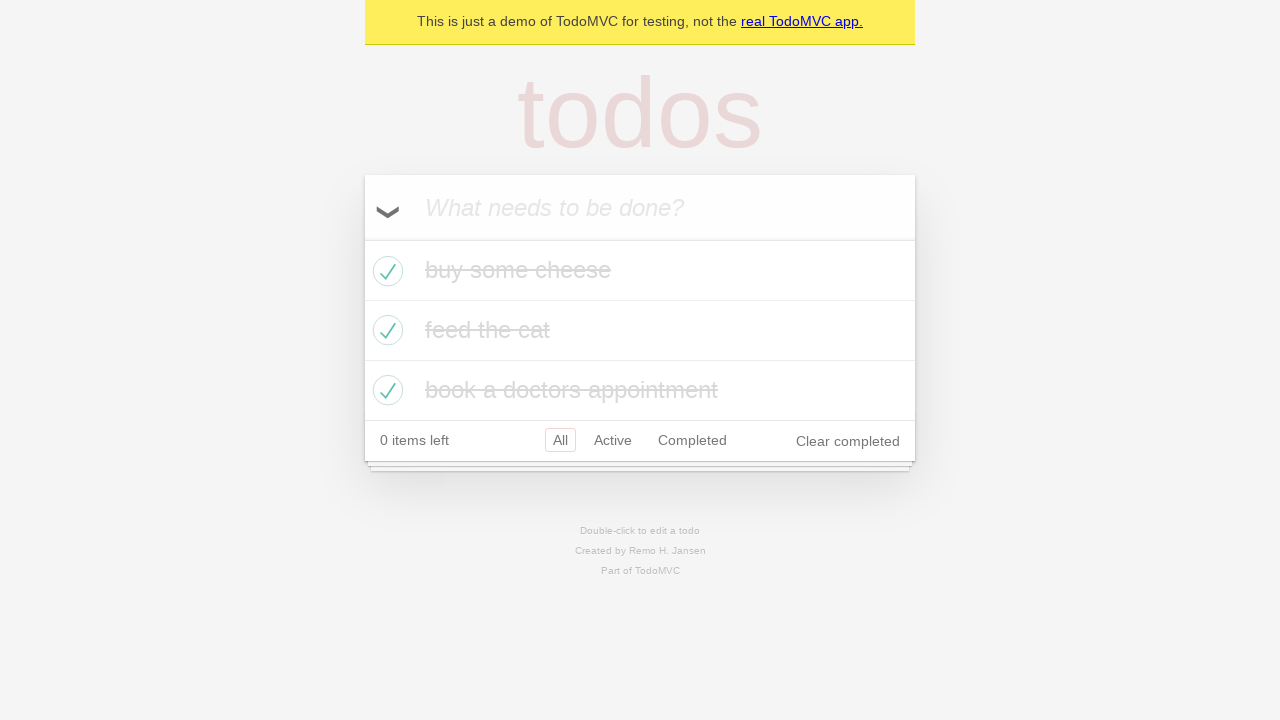